Tests JavaScript confirm dialog handling by clicking a button to trigger a confirm dialog, accepting it, then clicking again and dismissing it, verifying the text input reflects the user's choice.

Starting URL: http://www.sahitest.com/demo/index.htm

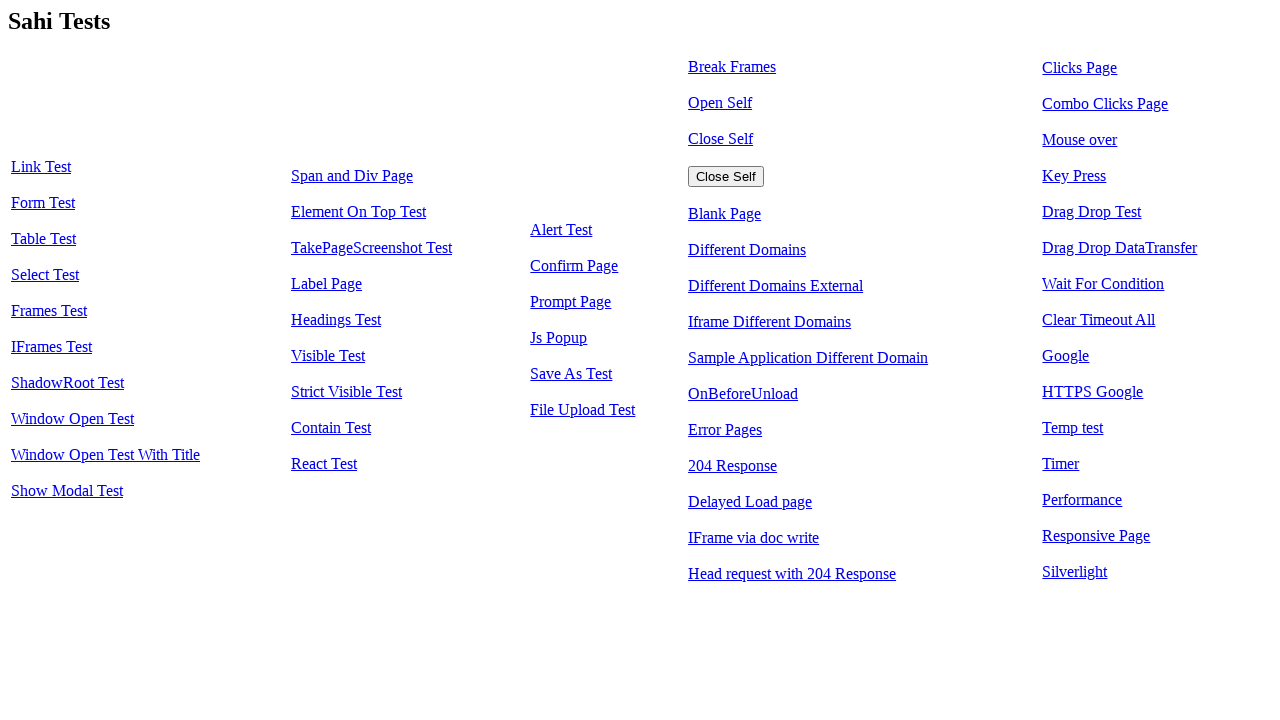

Clicked on 'Confirm Page' link at (574, 266) on text=Confirm Page
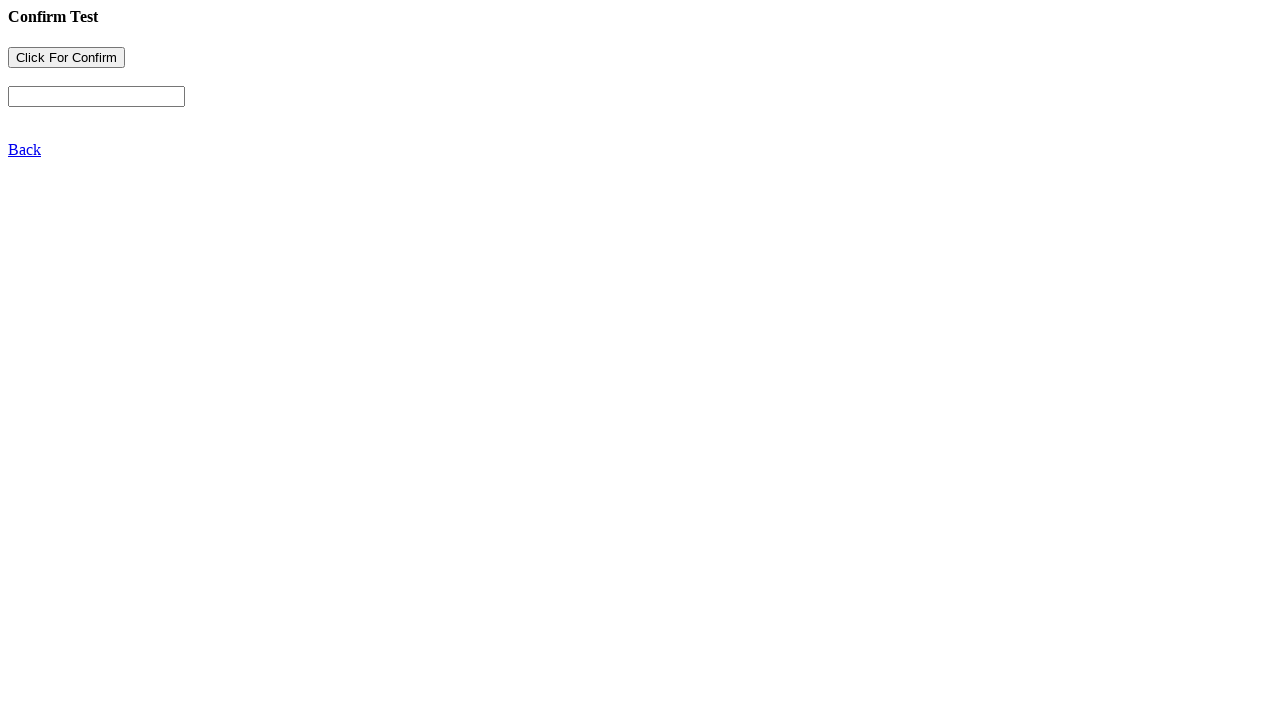

Page loaded (domcontentloaded state)
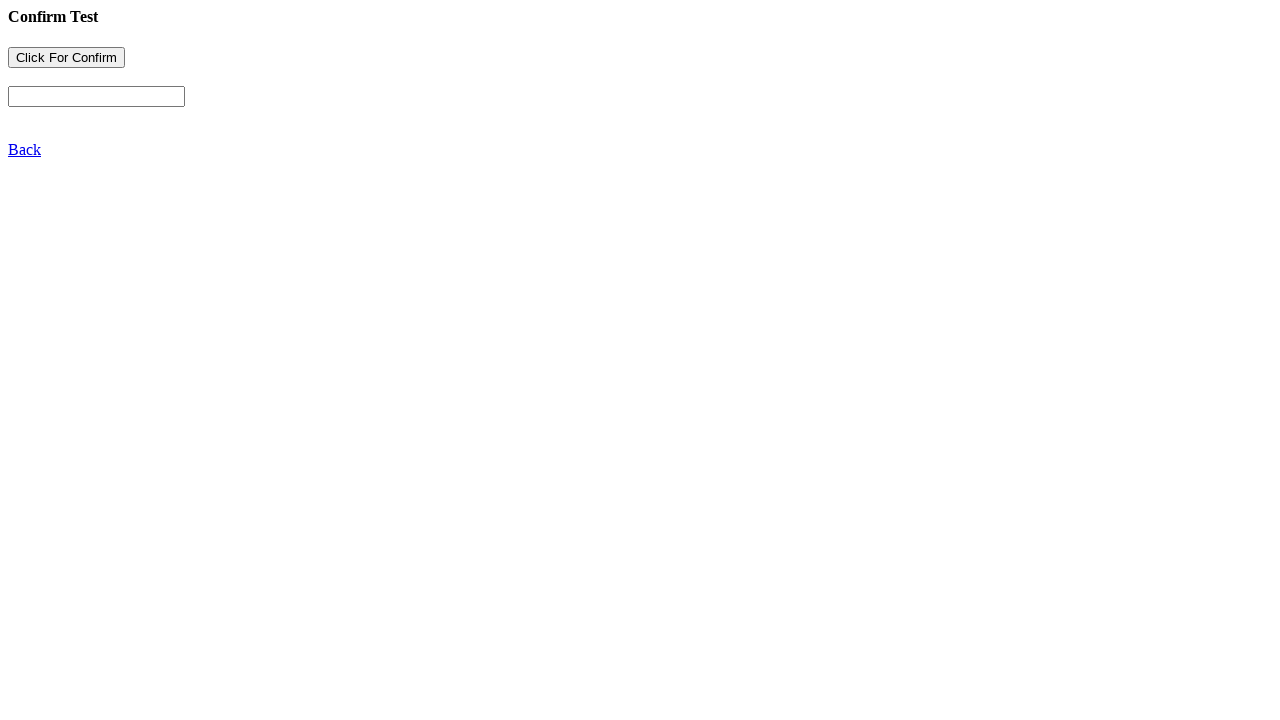

Set up dialog handler to accept the confirm dialog
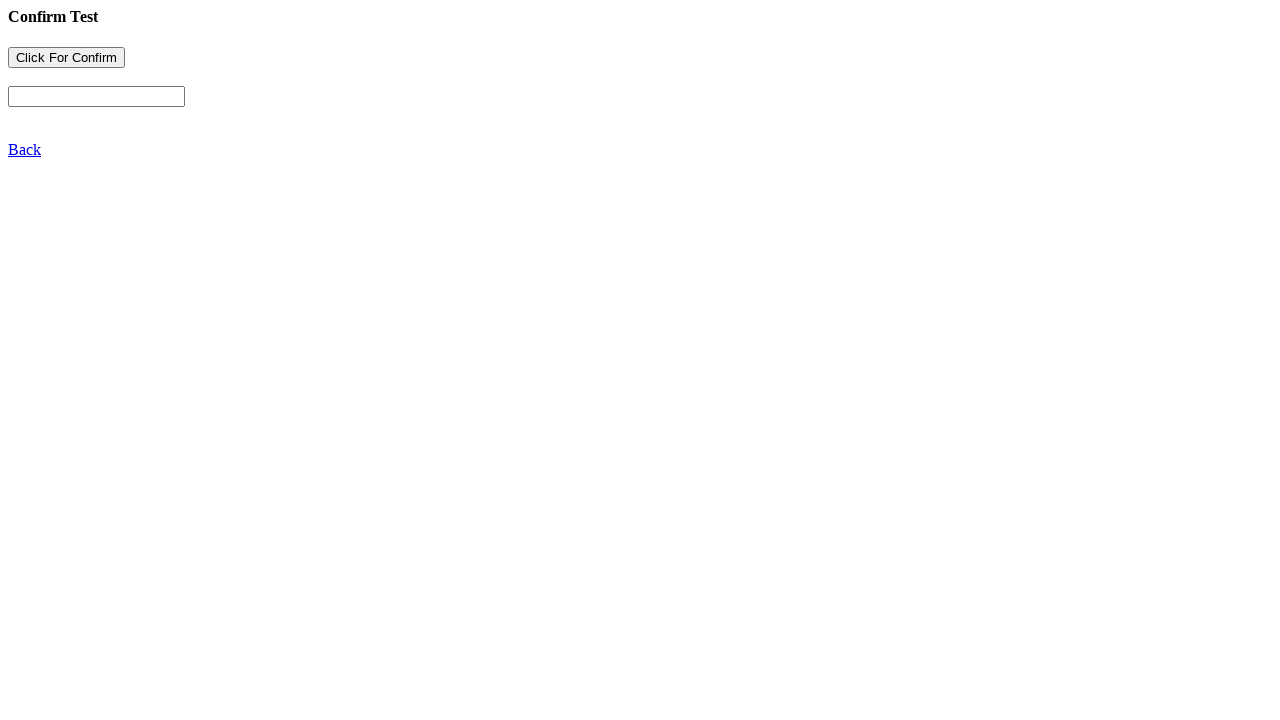

Clicked first button to trigger confirm dialog at (66, 58) on xpath=//input[1]
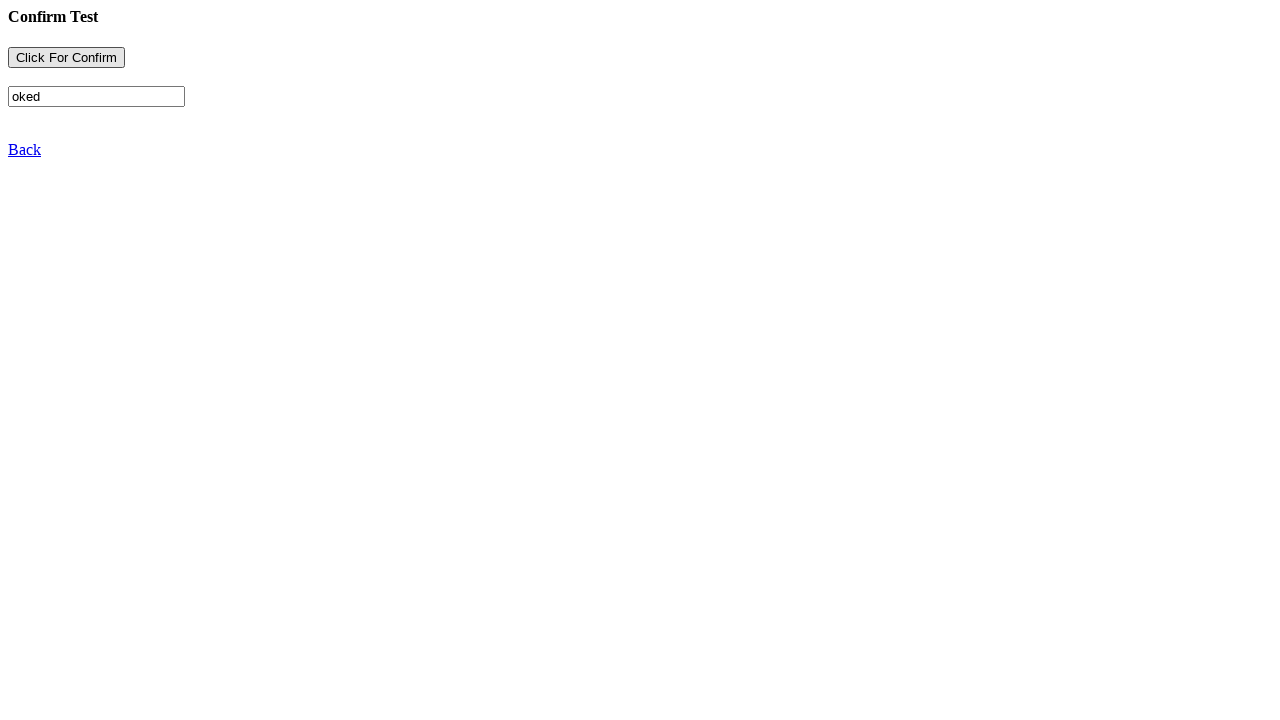

Waited 500ms for dialog to be processed
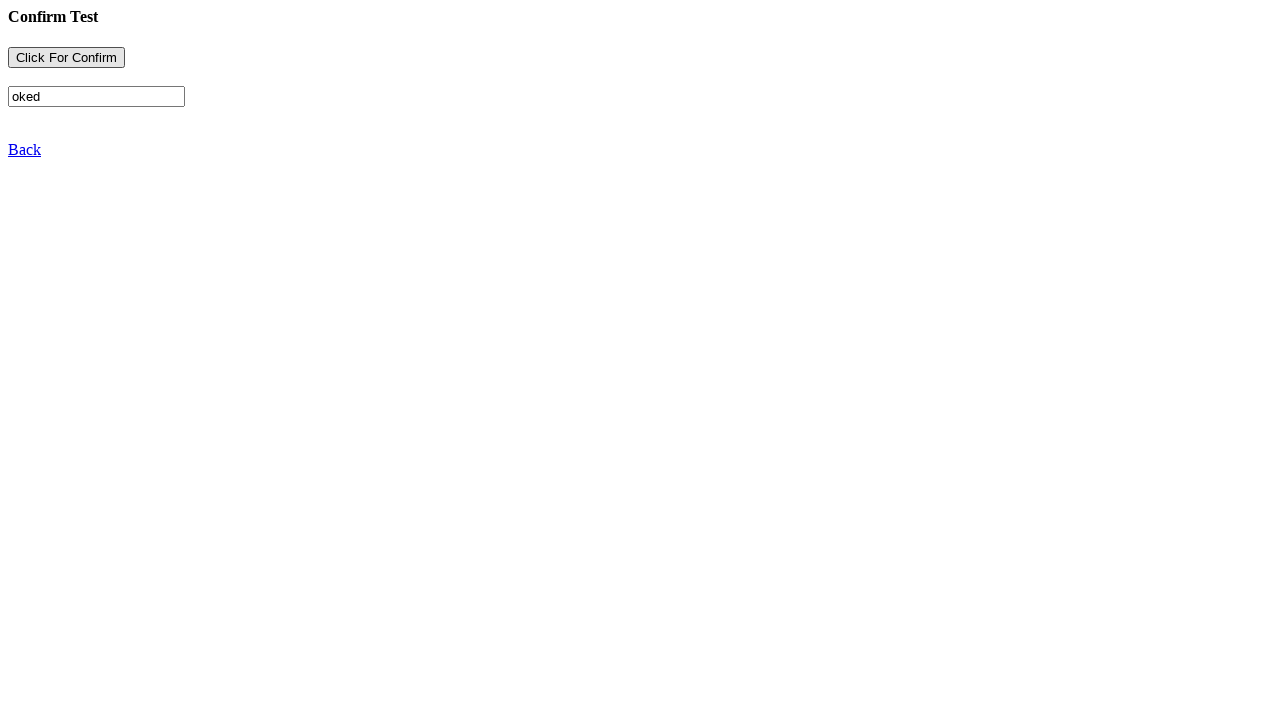

Retrieved text input value: 'oked'
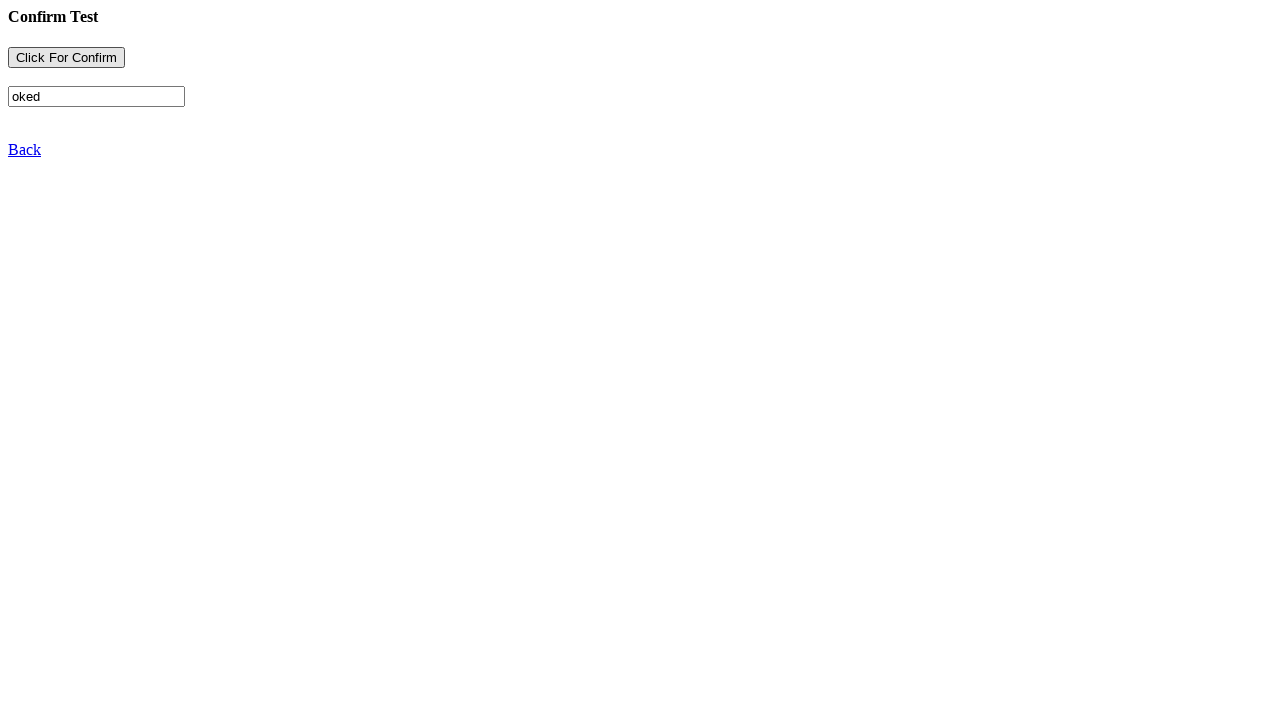

Assertion passed: text input correctly shows 'oked' after accepting dialog
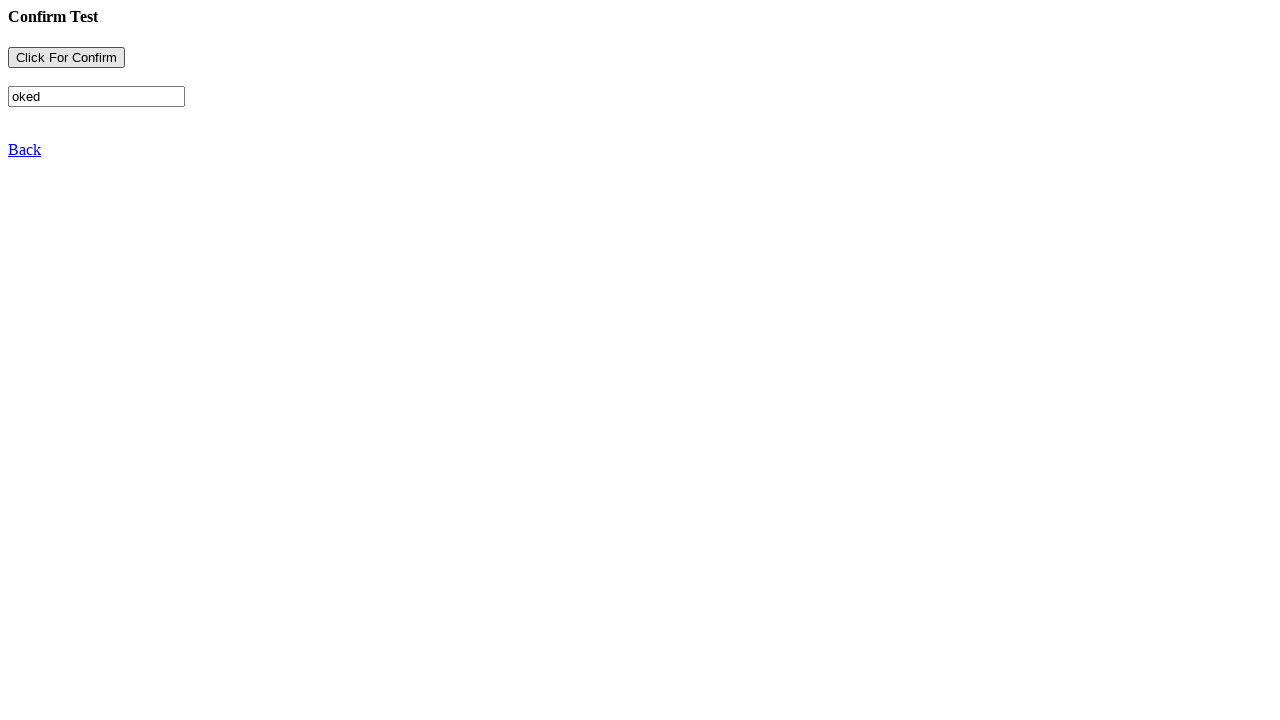

Set up dialog handler to dismiss the confirm dialog
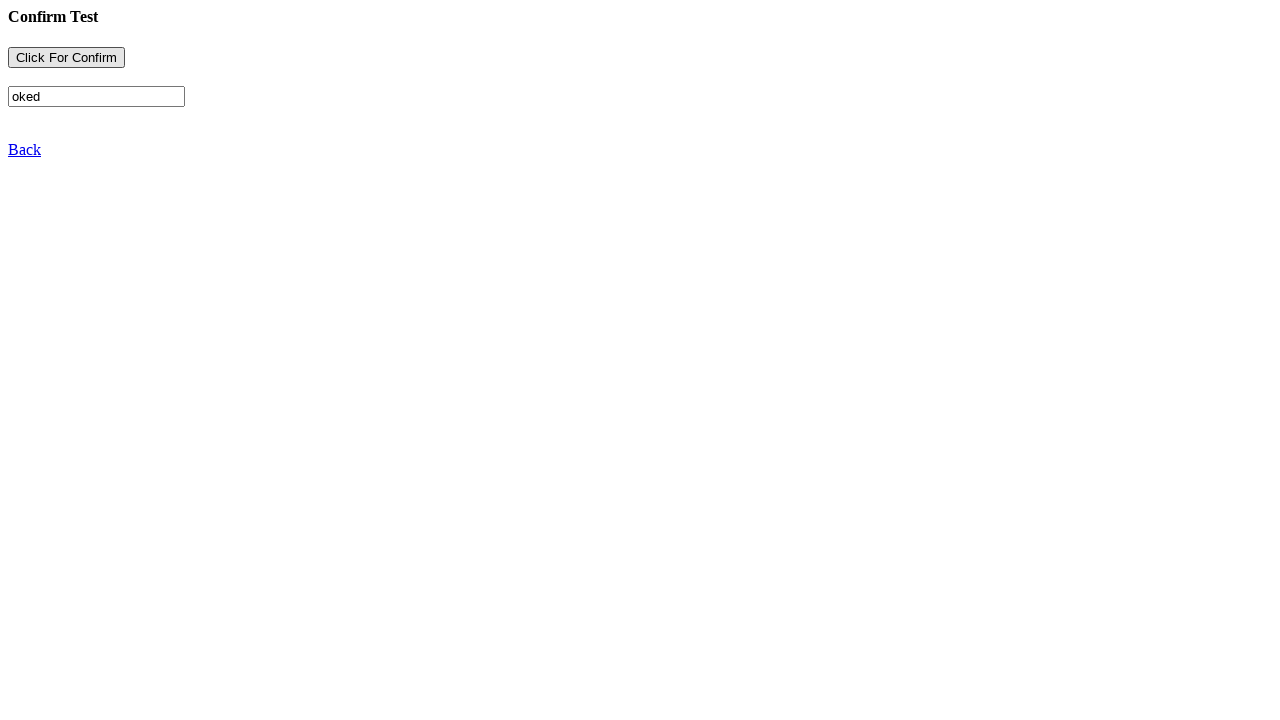

Clicked first button again to trigger second confirm dialog at (66, 58) on xpath=//input[1]
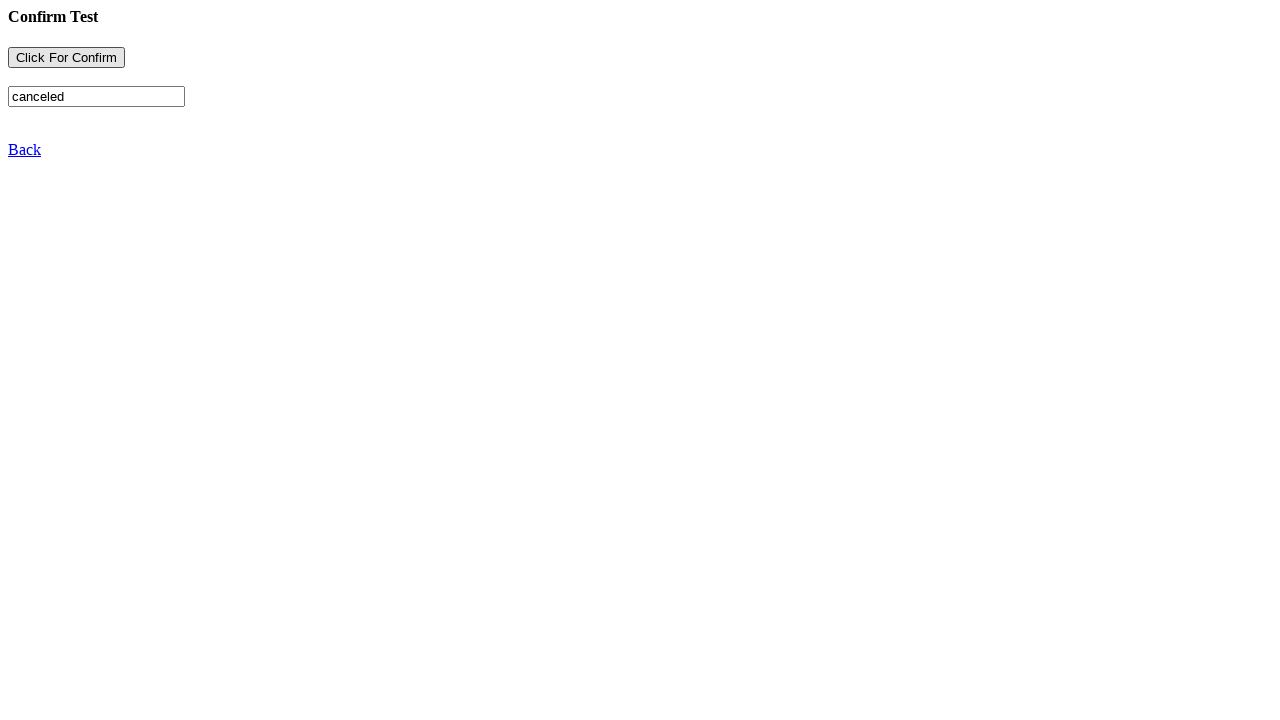

Waited 500ms for second dialog to be processed
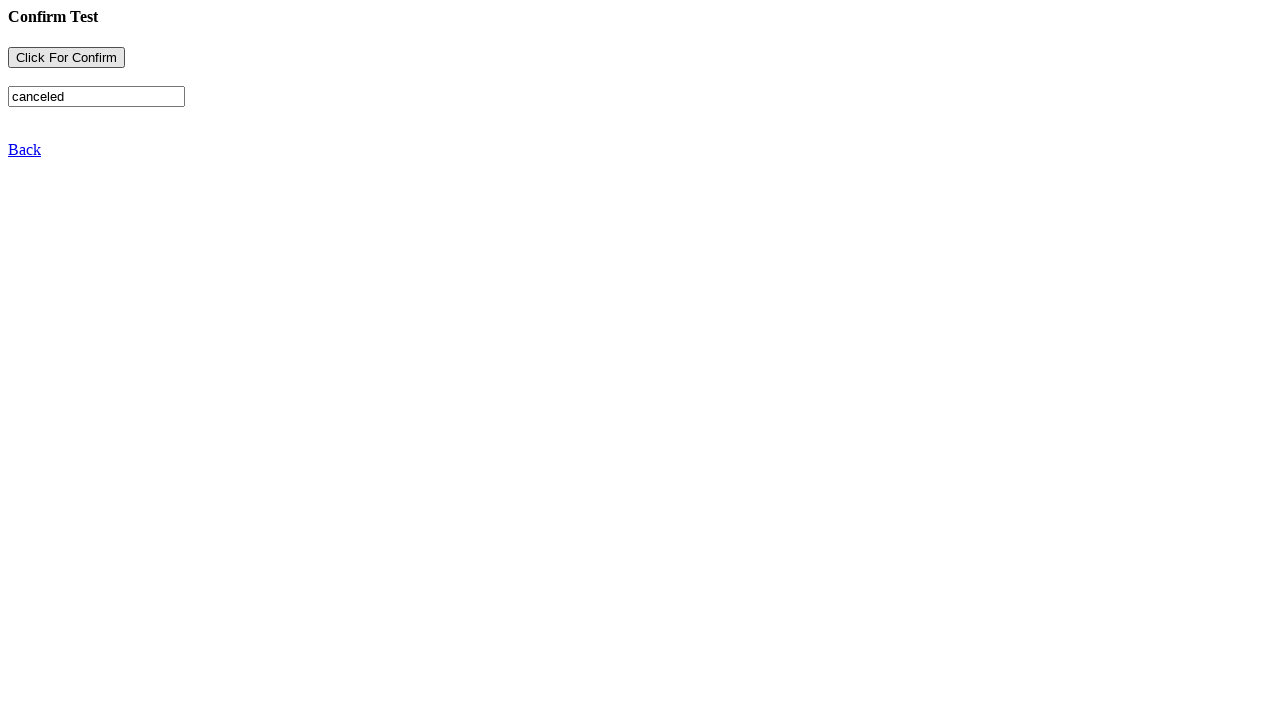

Retrieved text input value: 'canceled'
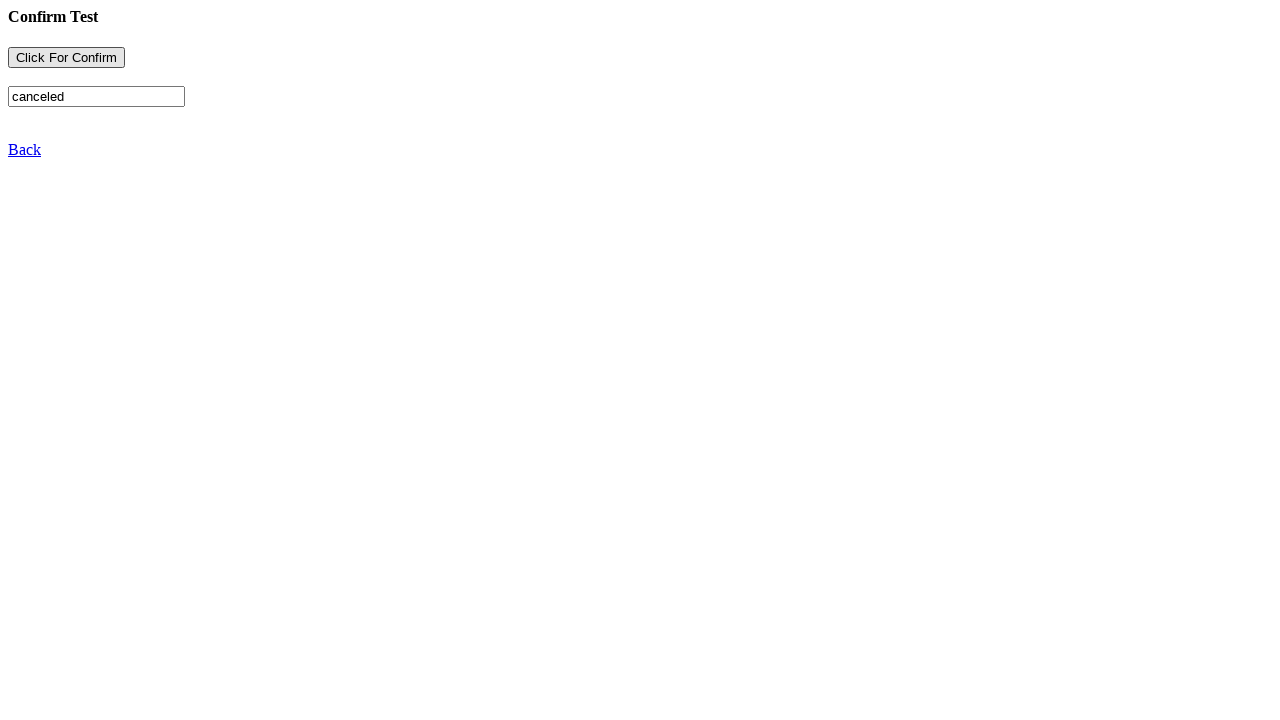

Assertion passed: text input correctly shows 'canceled' after dismissing dialog
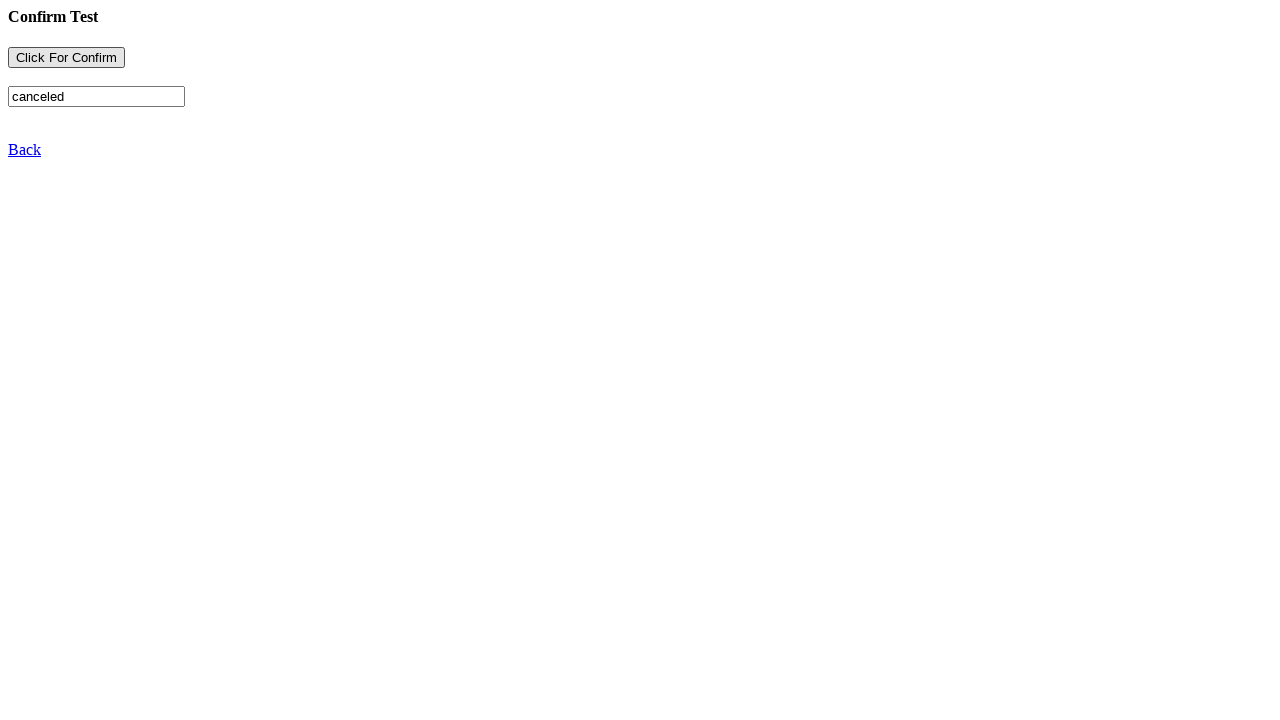

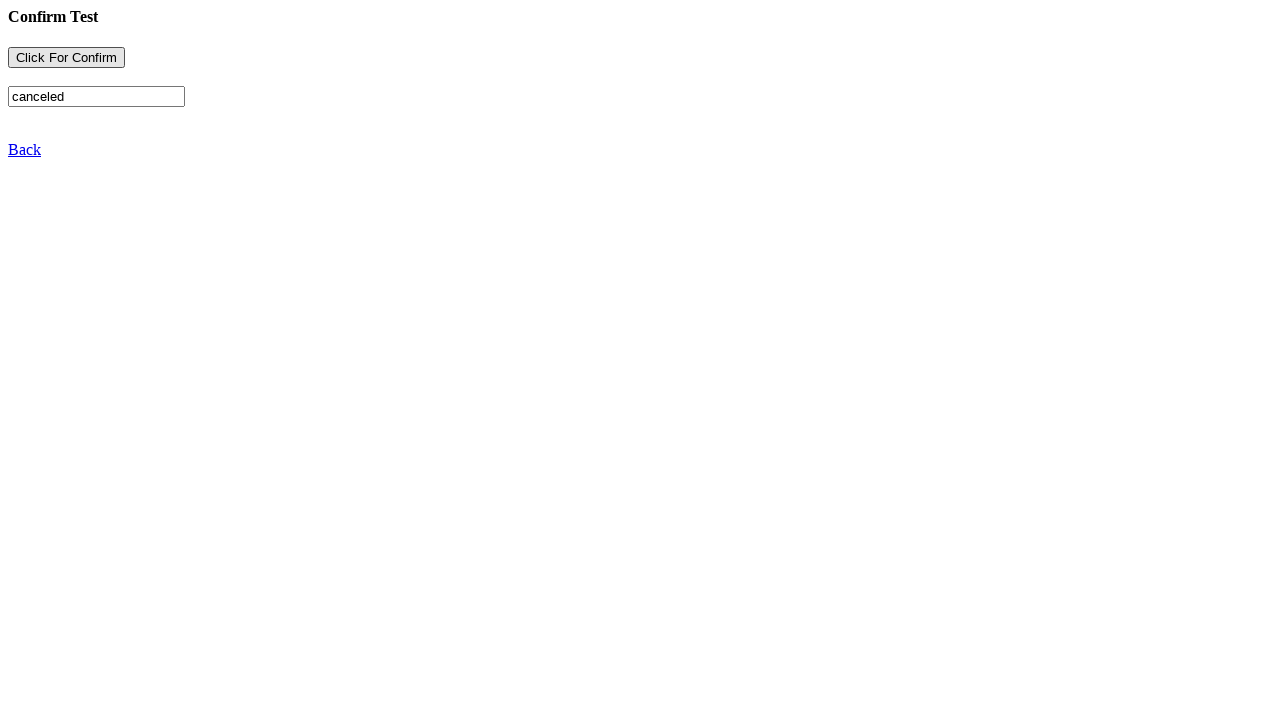